Tests Python.org search by entering "pycon" query and verifying search results are displayed without "No results found" message

Starting URL: http://www.python.org

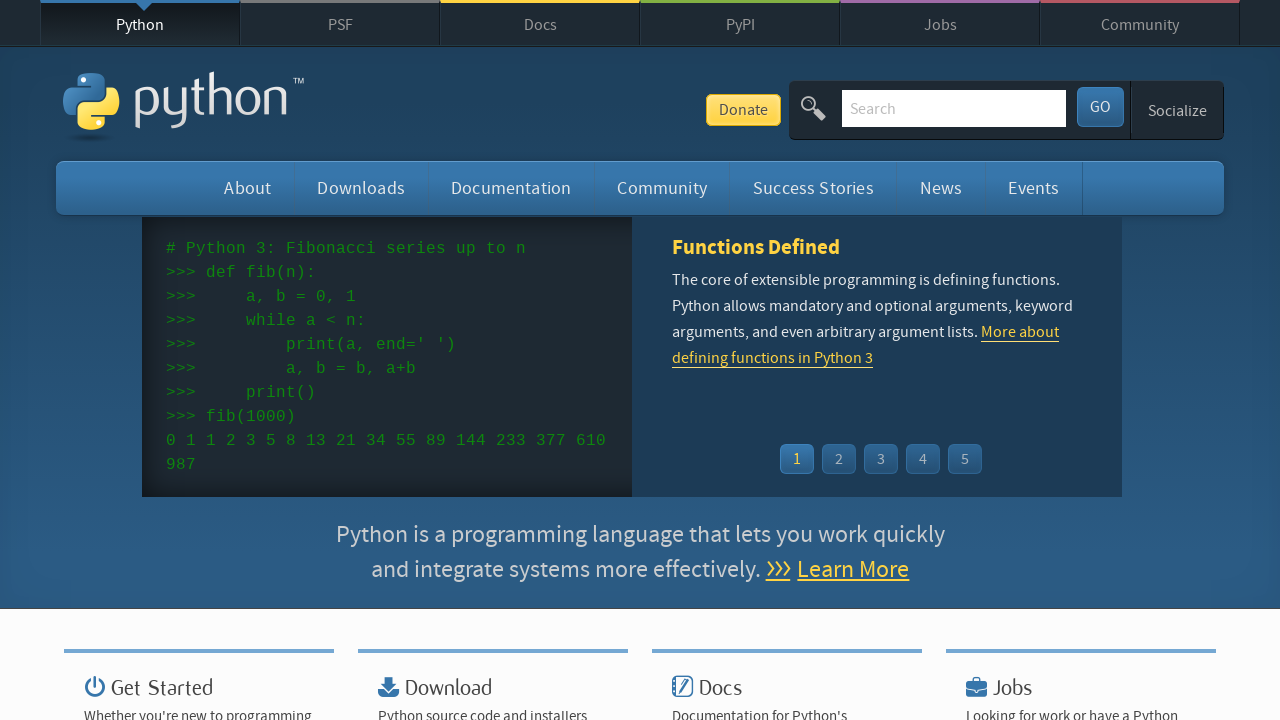

Verified page title contains 'Python'
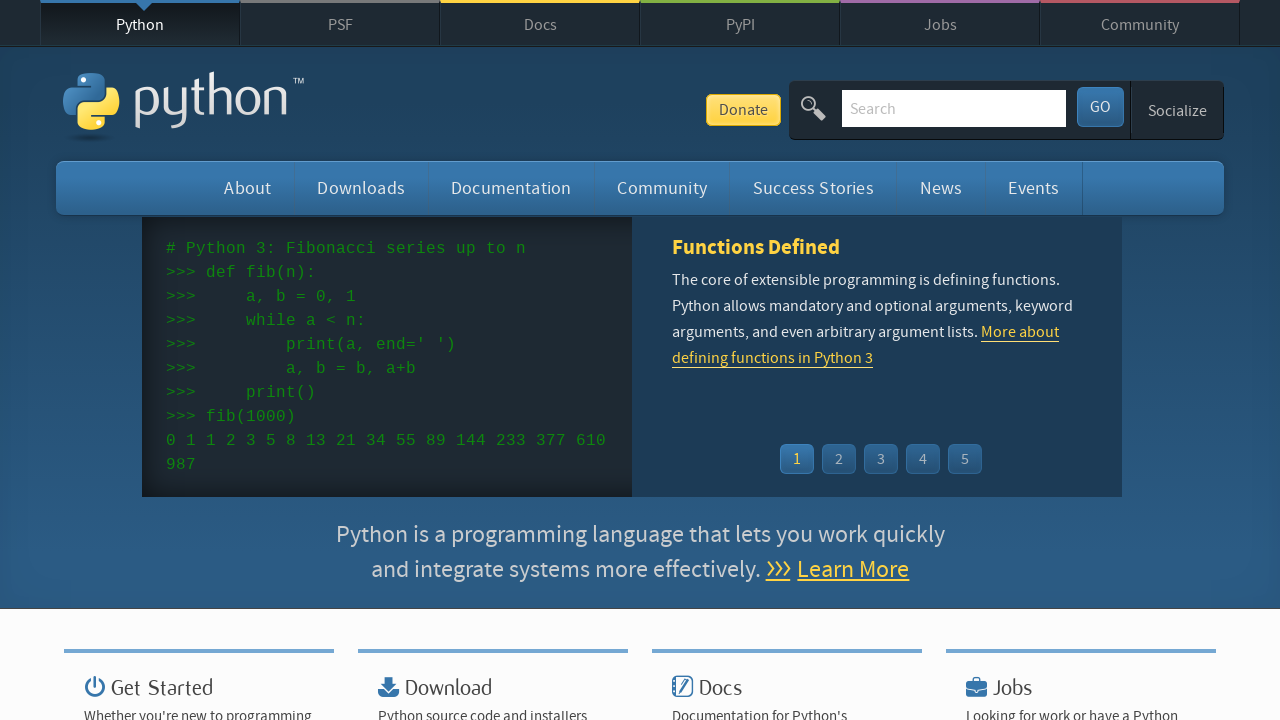

Filled search box with 'pycon' query on input[name='q']
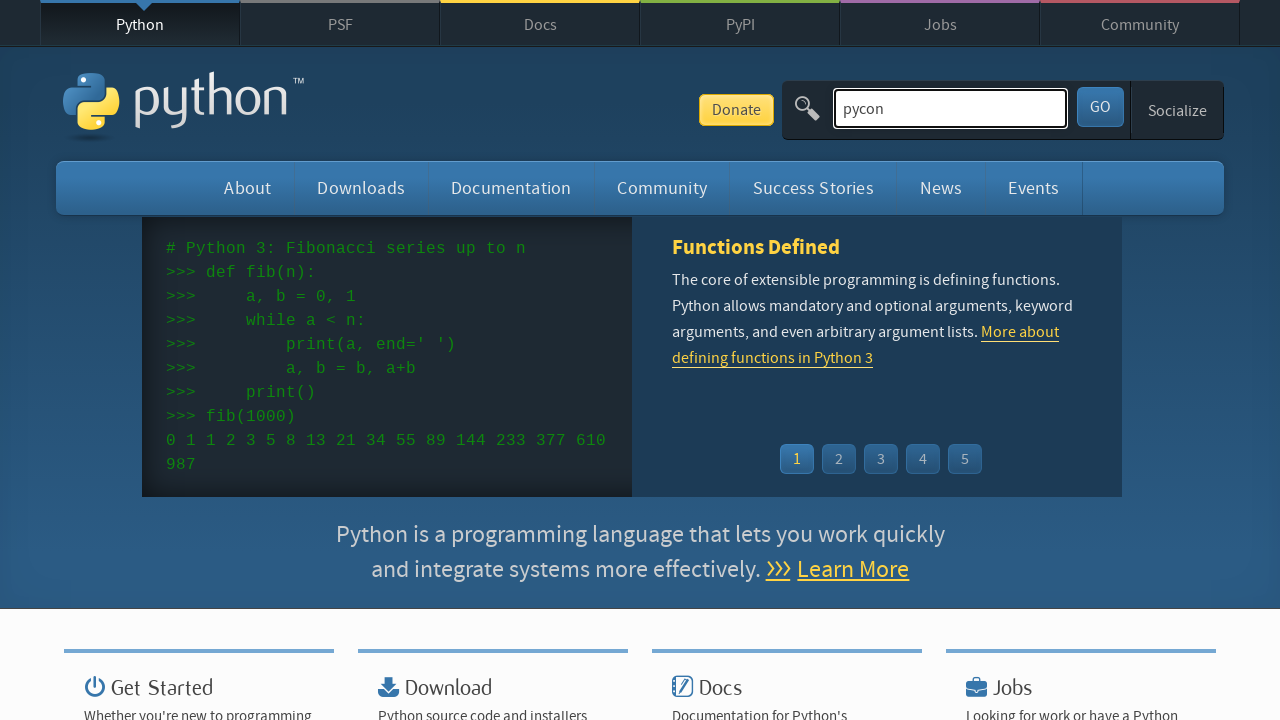

Pressed Enter to submit search query on input[name='q']
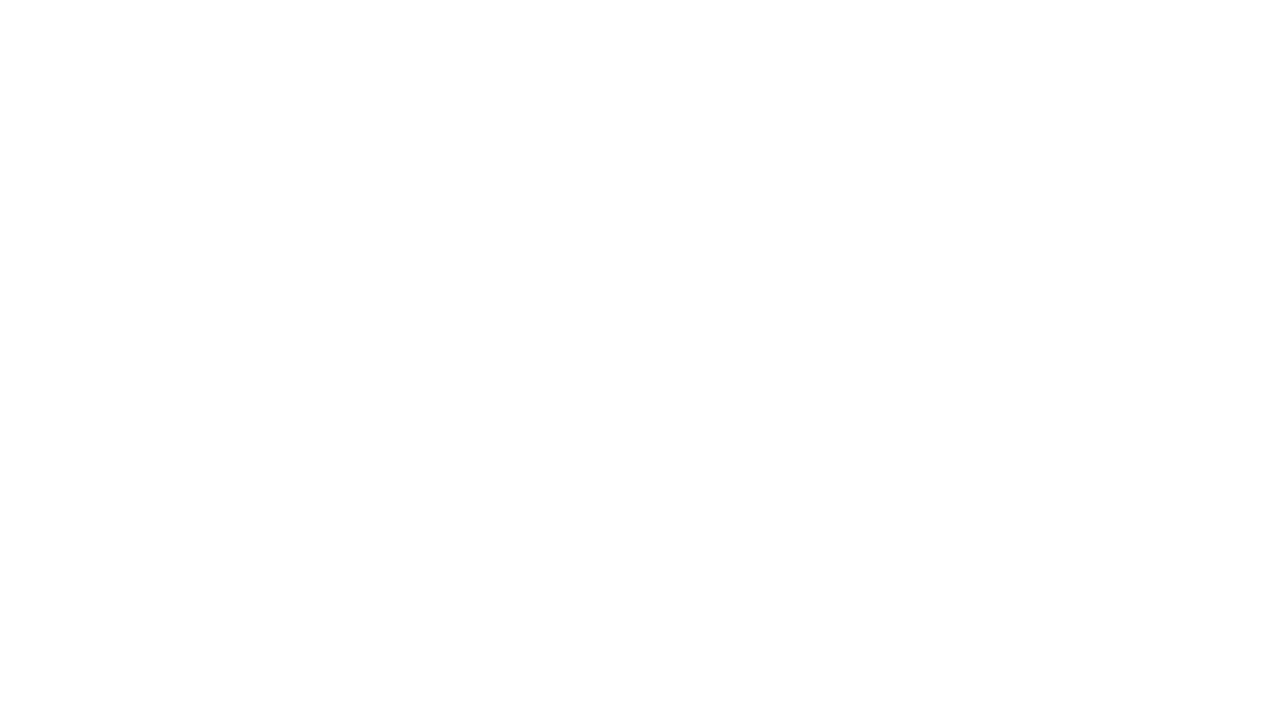

Search results page loaded (networkidle)
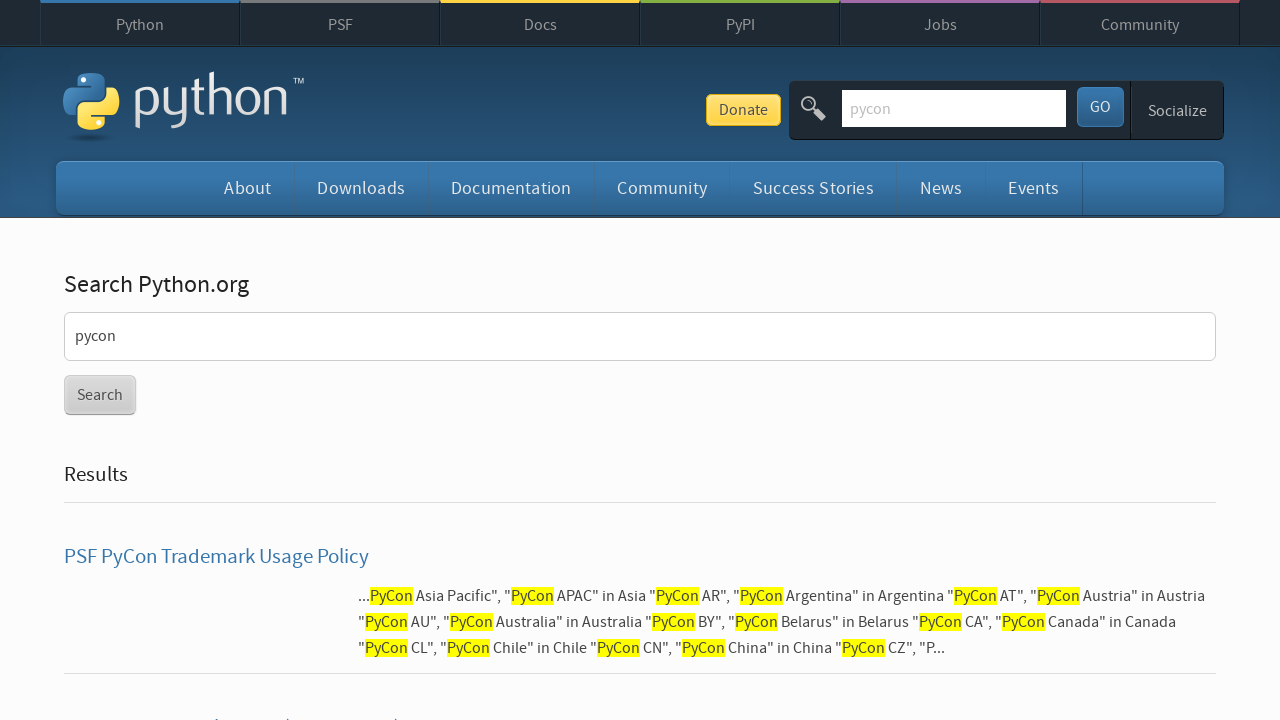

Verified search results are displayed without 'No results found' message
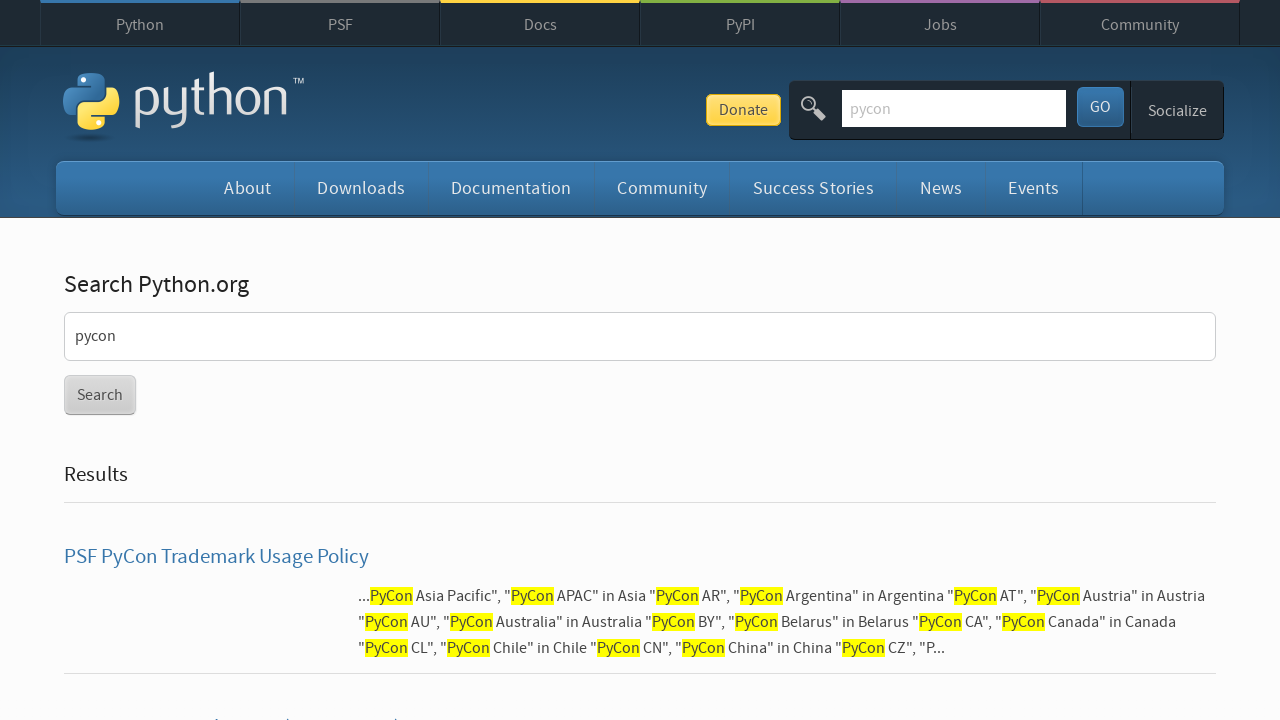

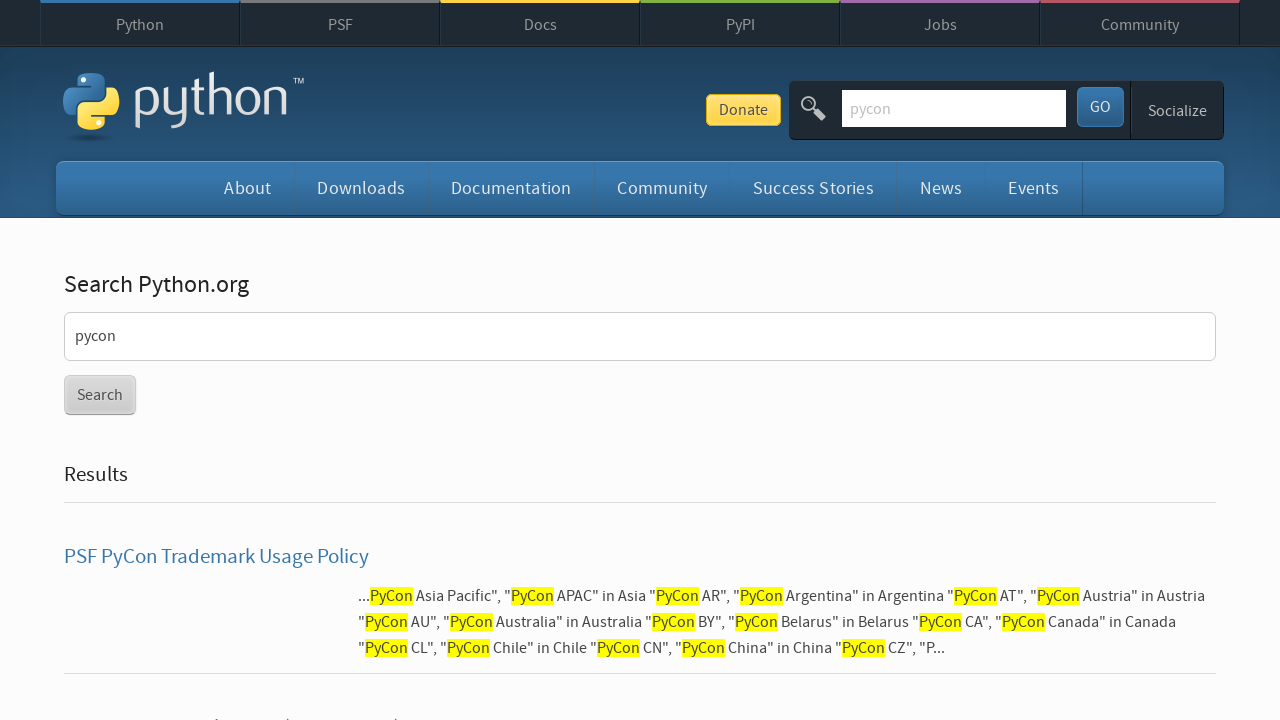